Tests modal dialog interaction by opening and closing a modal

Starting URL: https://formy-project.herokuapp.com/modal

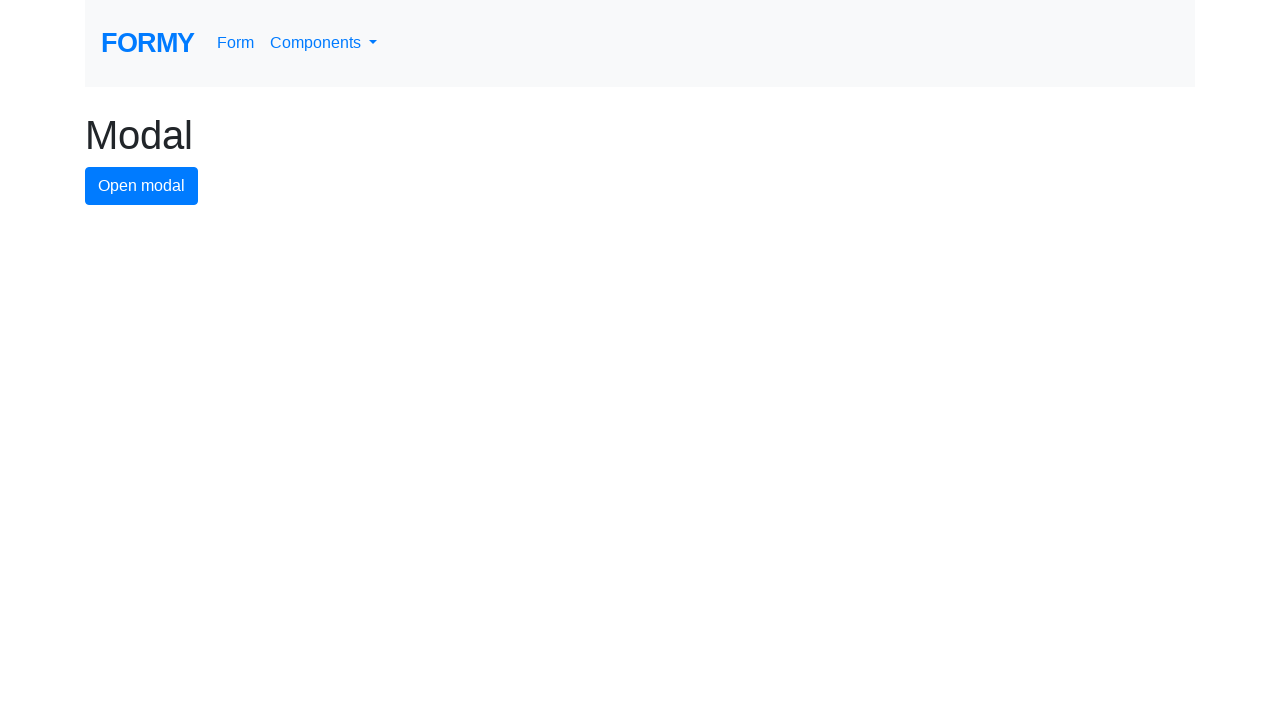

Clicked modal button to open modal dialog at (142, 186) on #modal-button
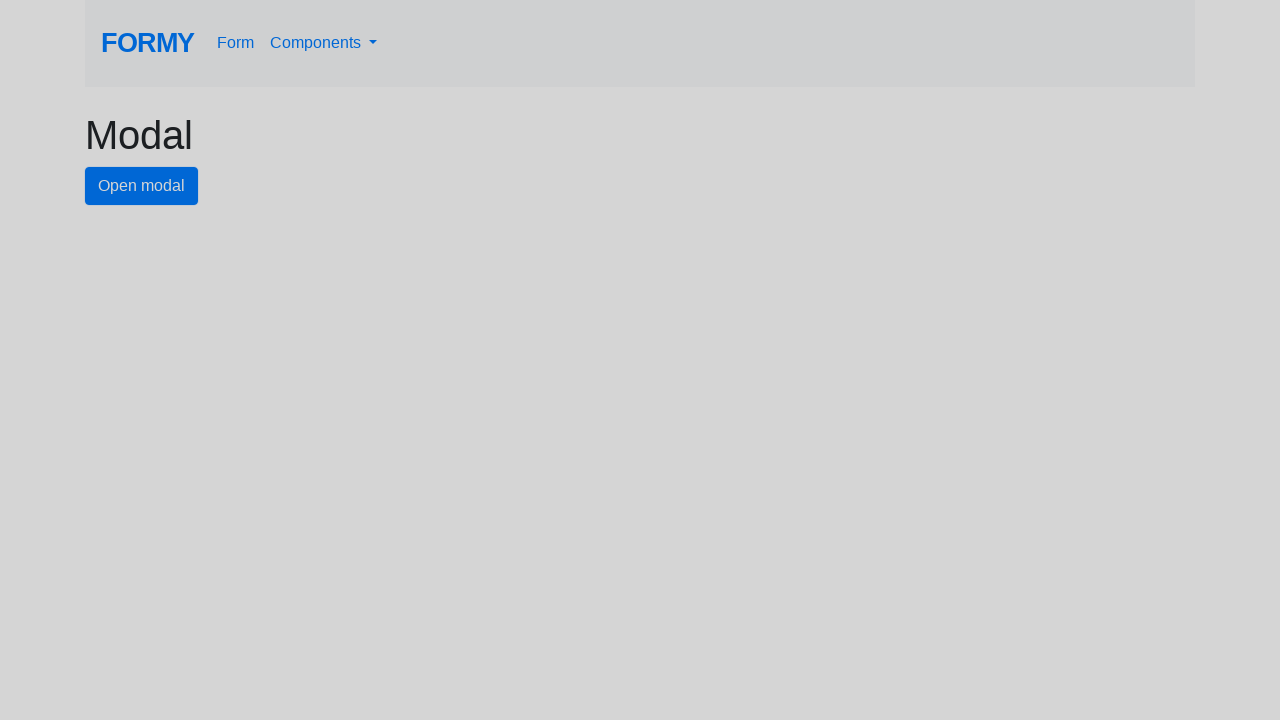

Closed modal dialog using JavaScript execution
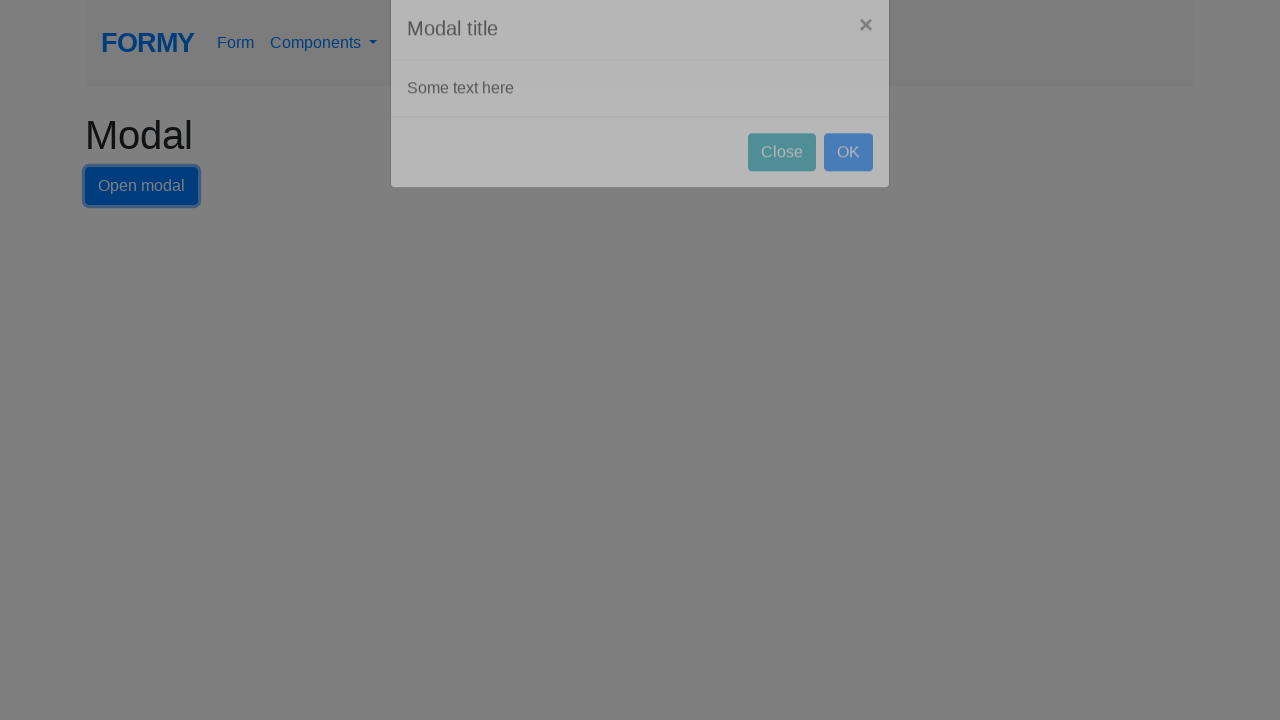

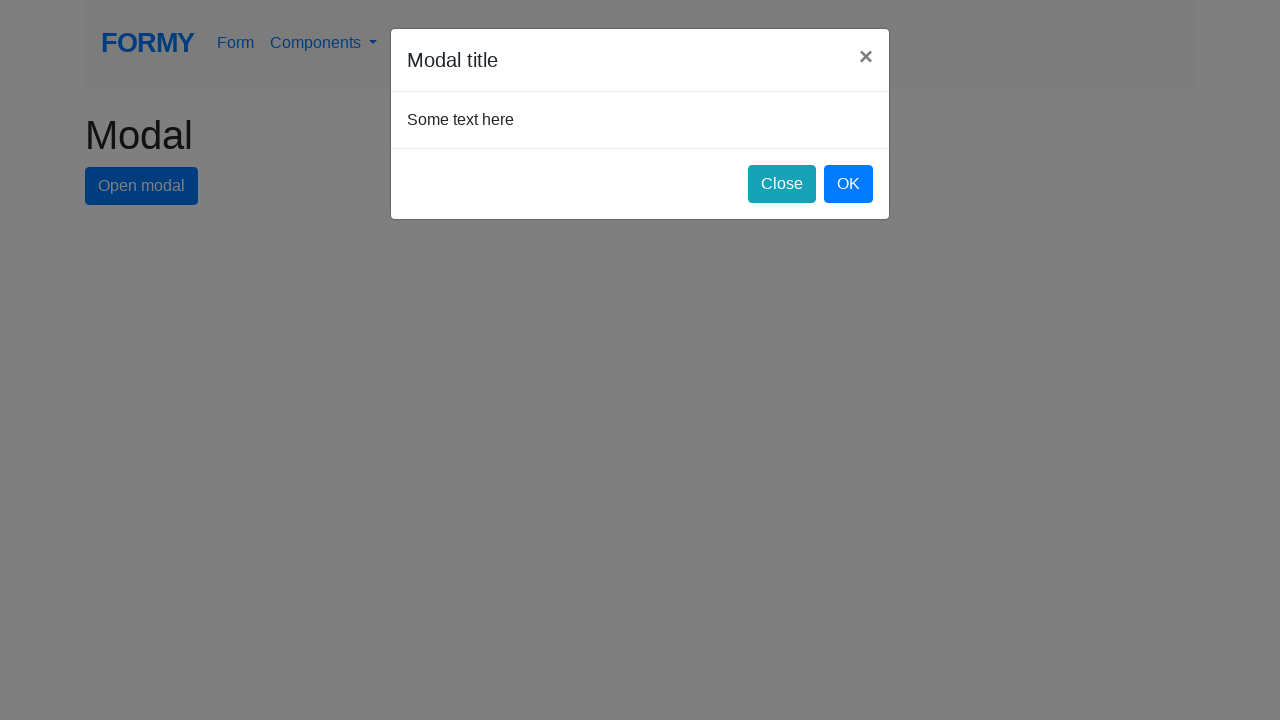